Tests the notifications feature on a demo application by navigating through the Popups section, then Notifications section, and clicking the browser notification button.

Starting URL: https://demoapps.qspiders.com/ui?scenario=1

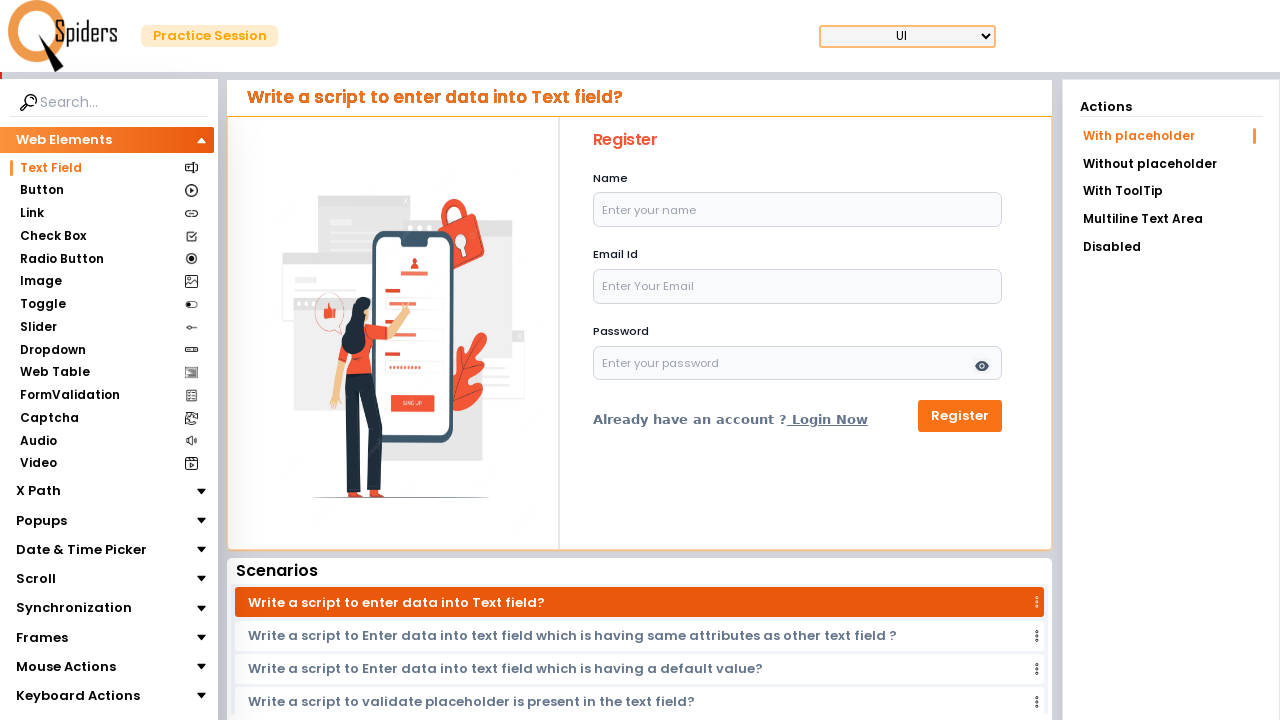

Clicked on Popups section at (42, 520) on xpath=//section[text()='Popups']
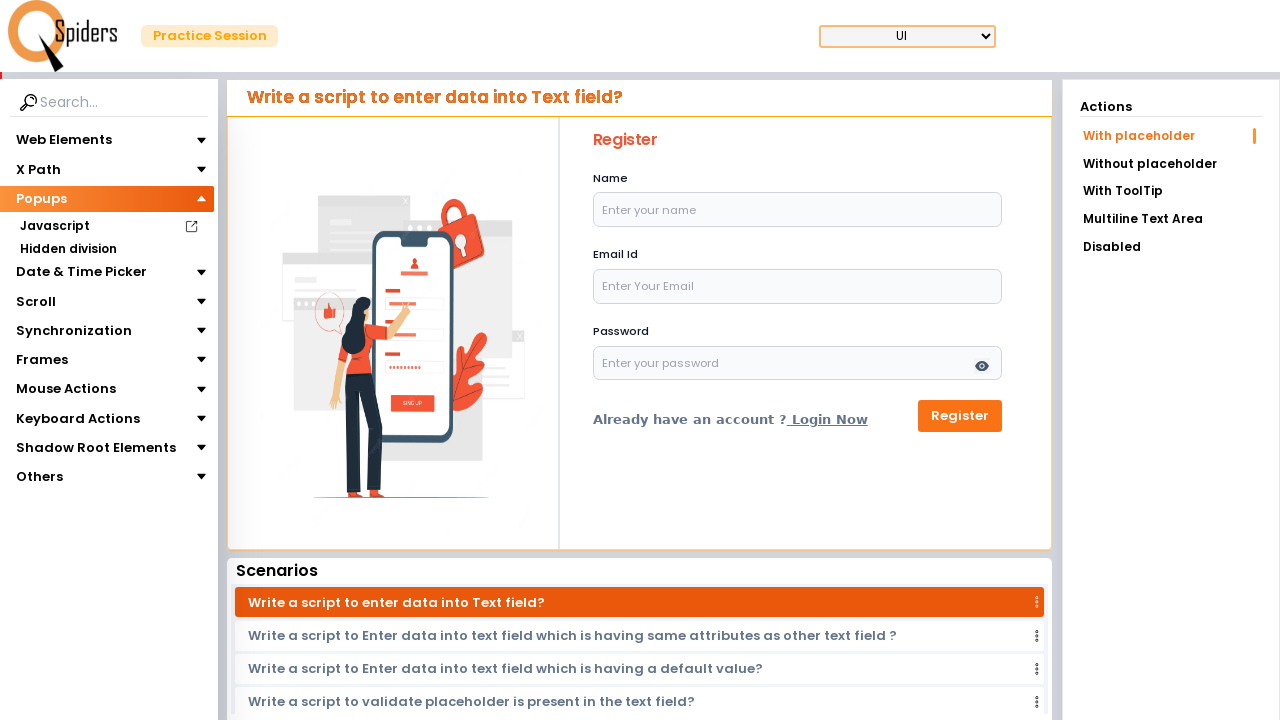

Waited for navigation after Popups section click
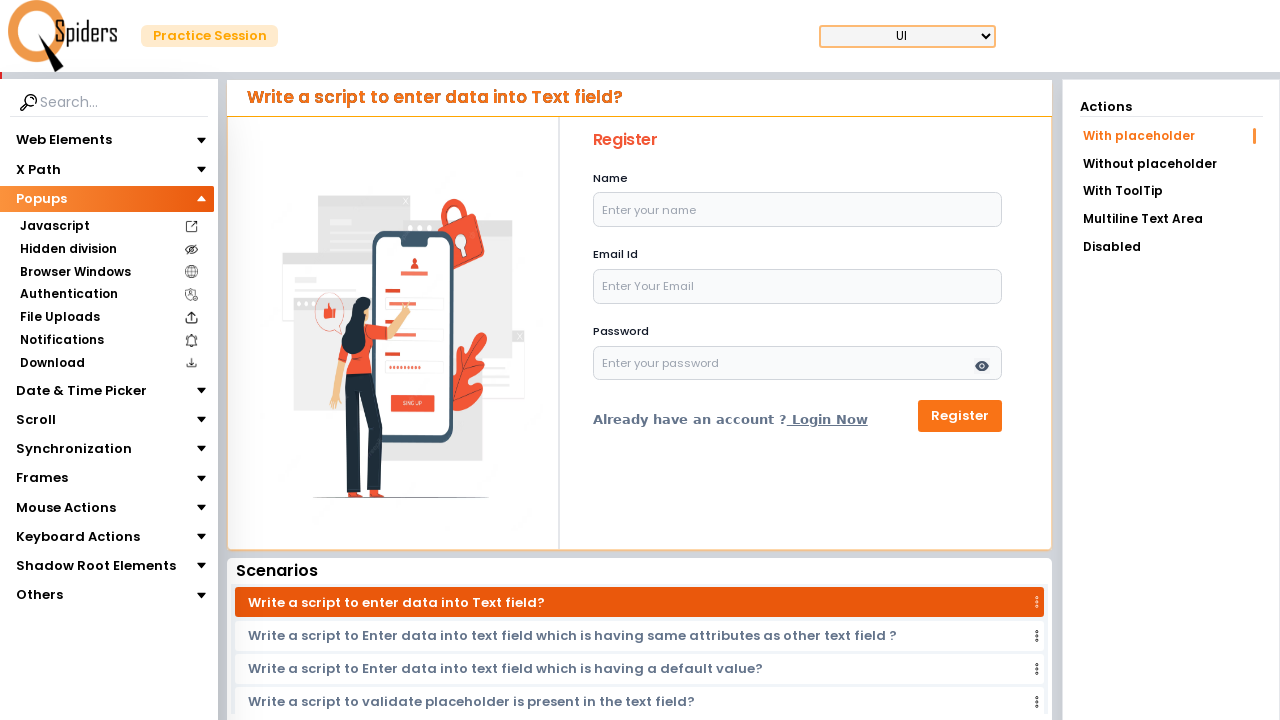

Clicked on Notifications section at (62, 340) on xpath=//section[text()='Notifications']
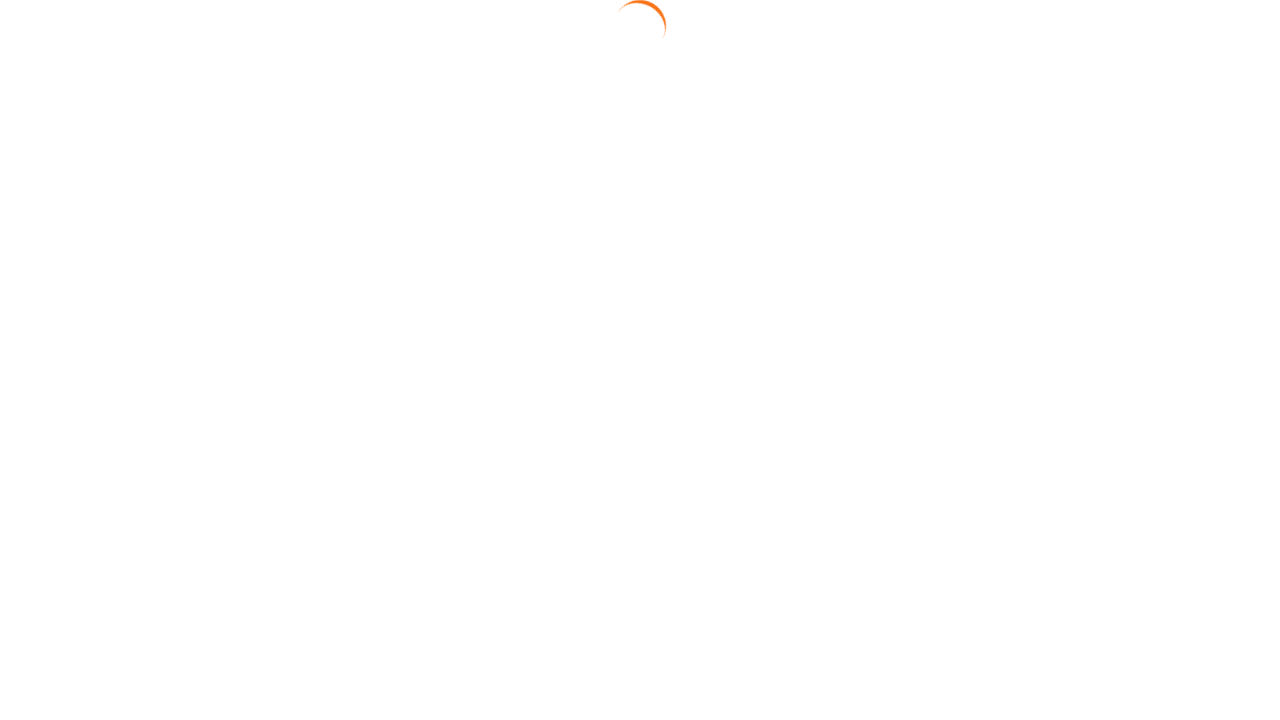

Waited for Notifications section to load
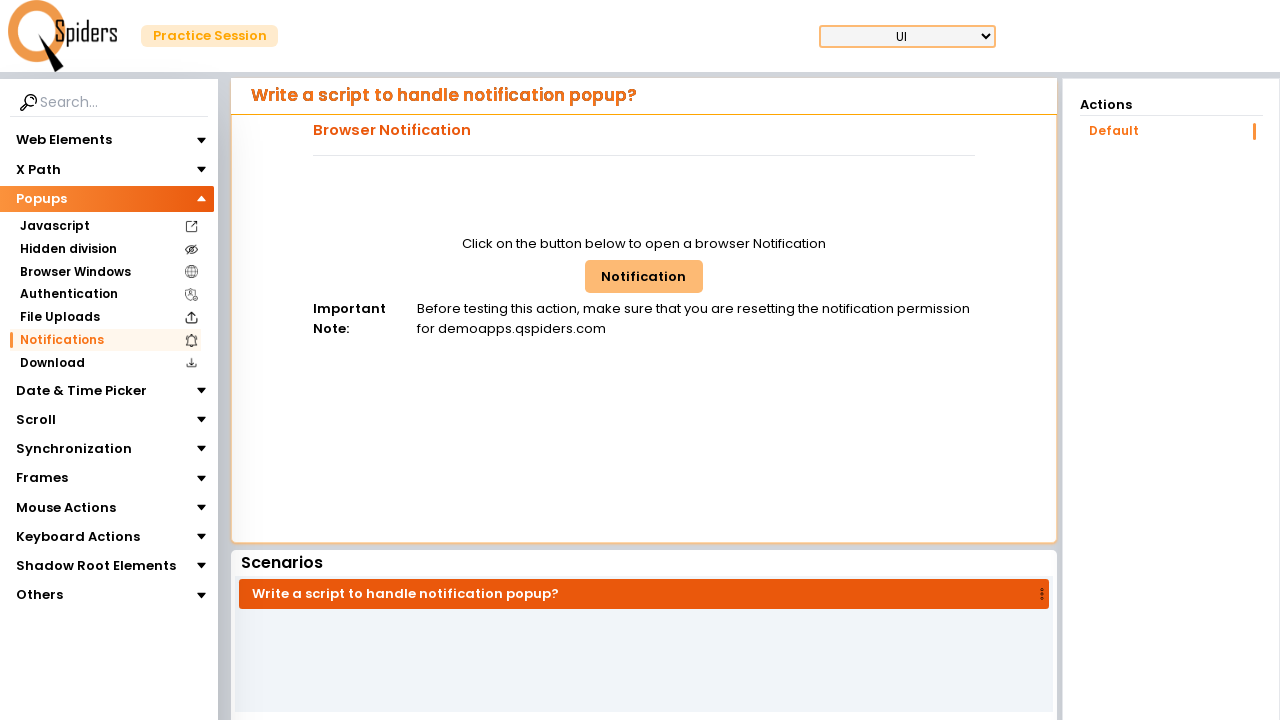

Clicked the browser notification button at (644, 276) on #browNotButton
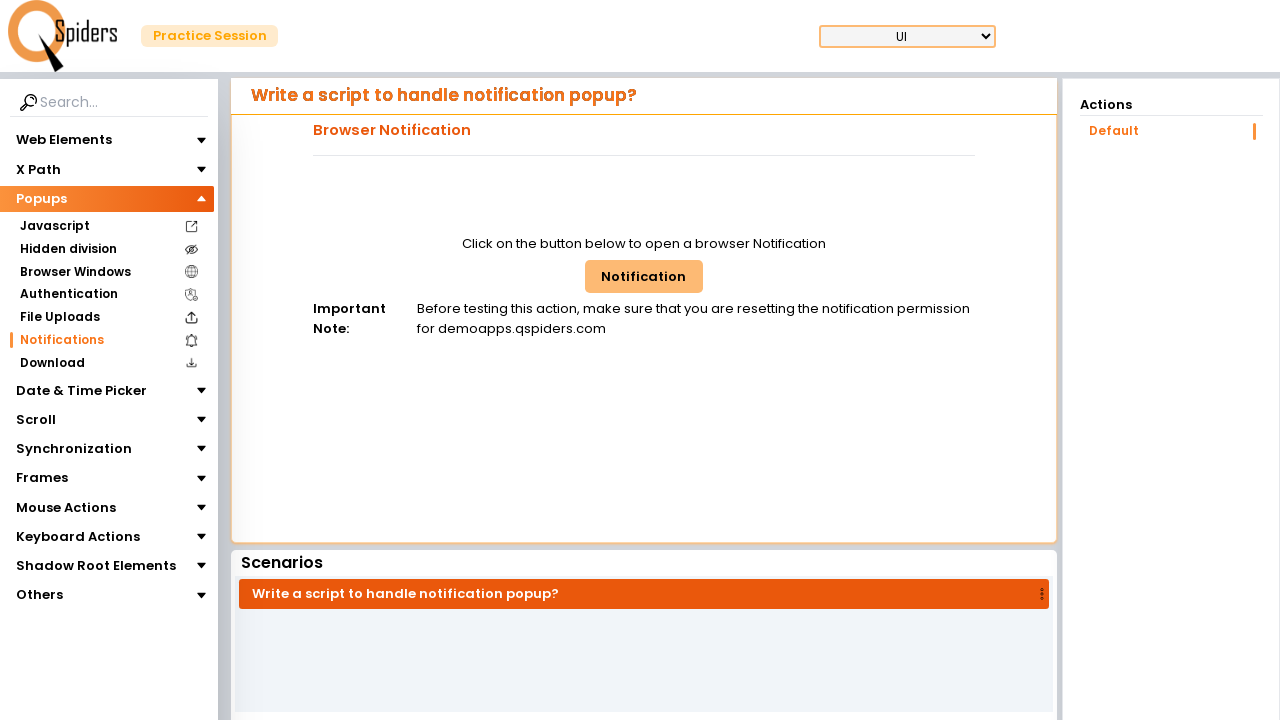

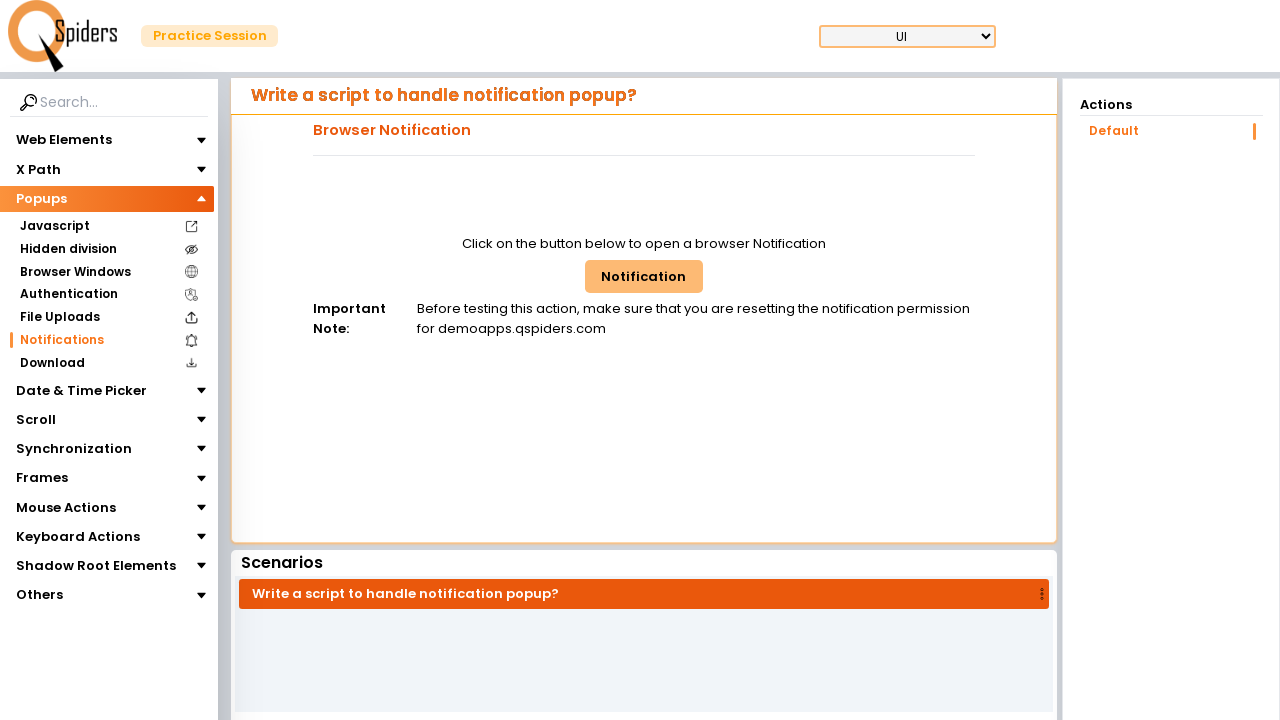